Tests JavaScript alert handling by triggering a confirm dialog and dismissing it

Starting URL: https://the-internet.herokuapp.com/javascript_alerts

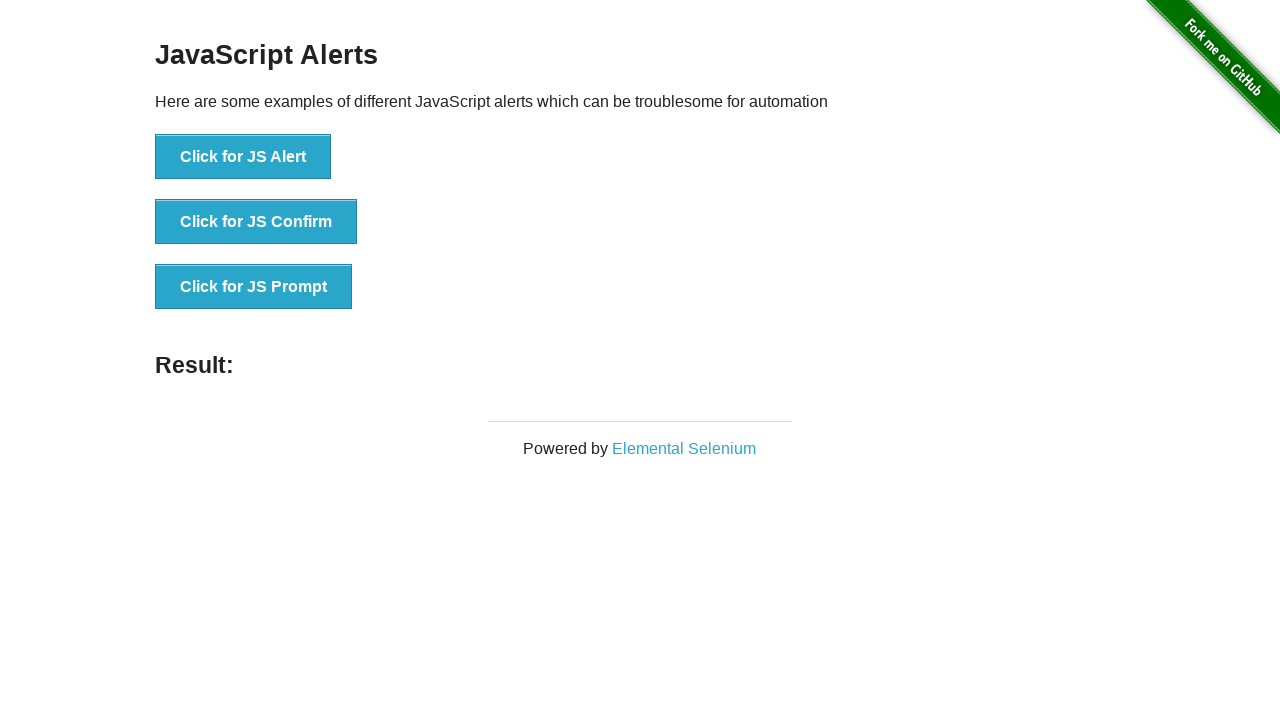

Clicked button to trigger JavaScript confirm dialog at (256, 222) on xpath=//button[text()='Click for JS Confirm']
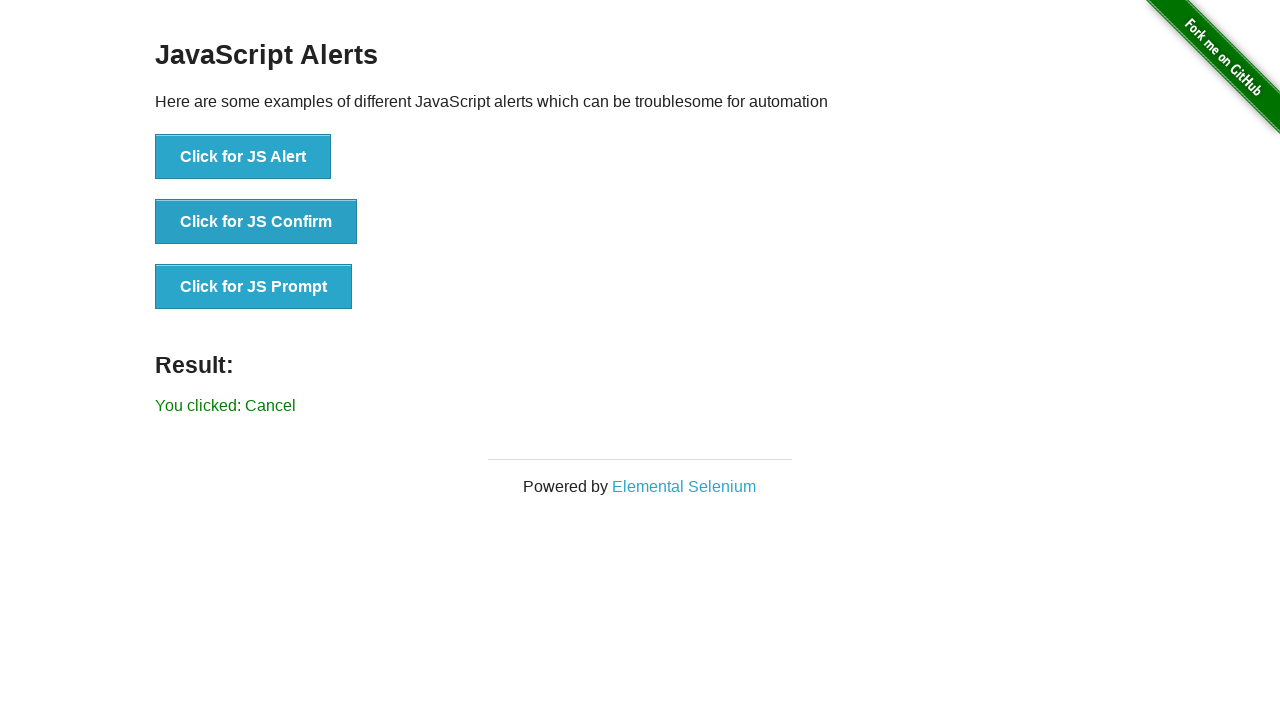

Set up dialog handler to dismiss the alert
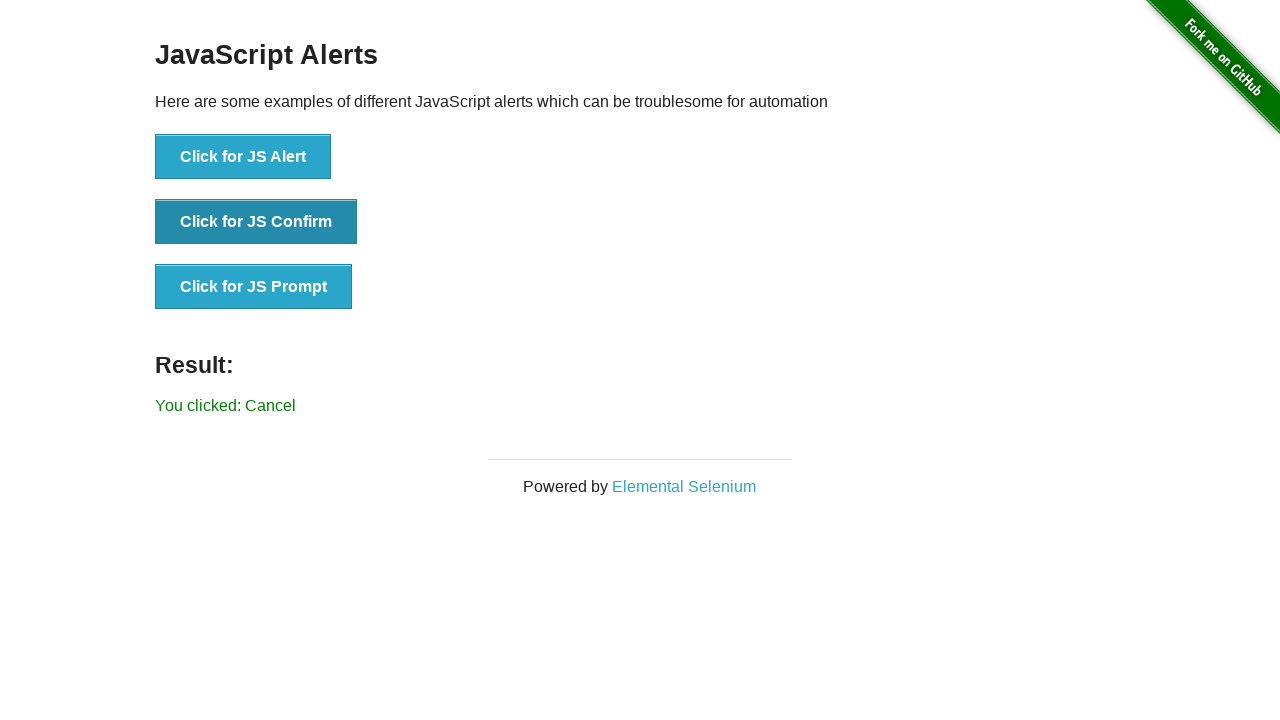

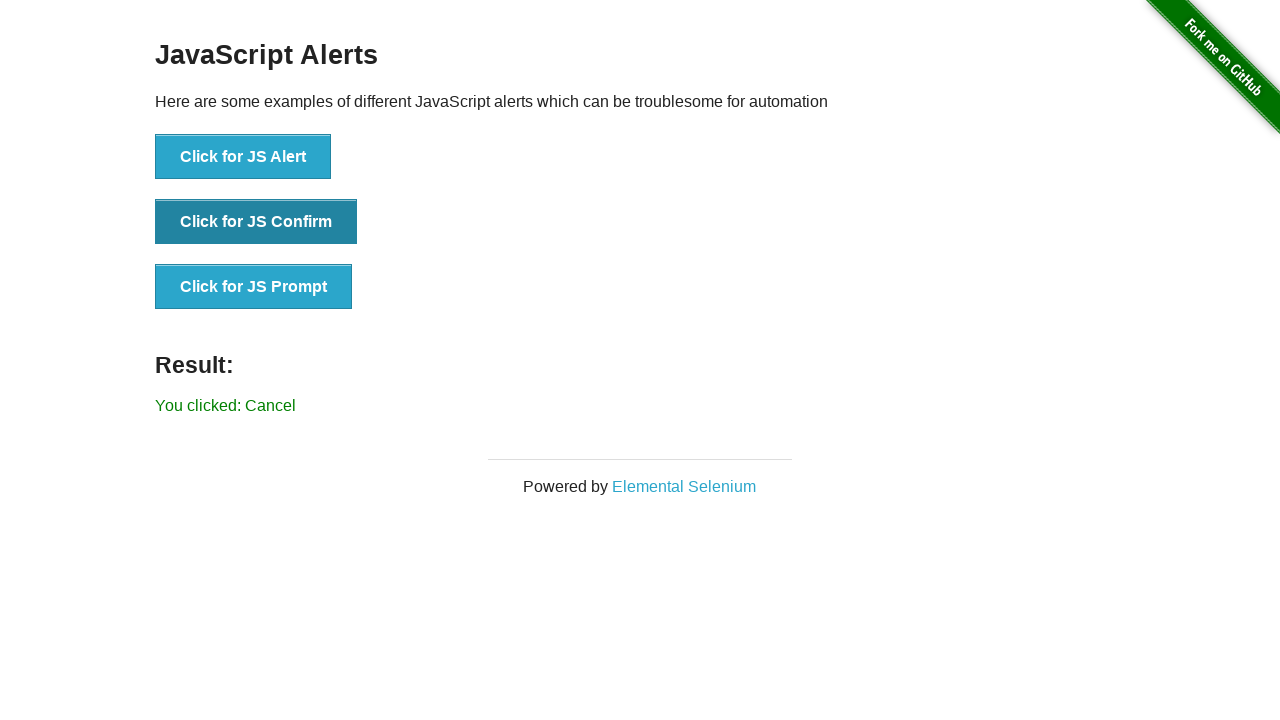